Tests JavaScript prompt dialog by triggering it, entering text, and accepting it

Starting URL: https://the-internet.herokuapp.com/javascript_alerts

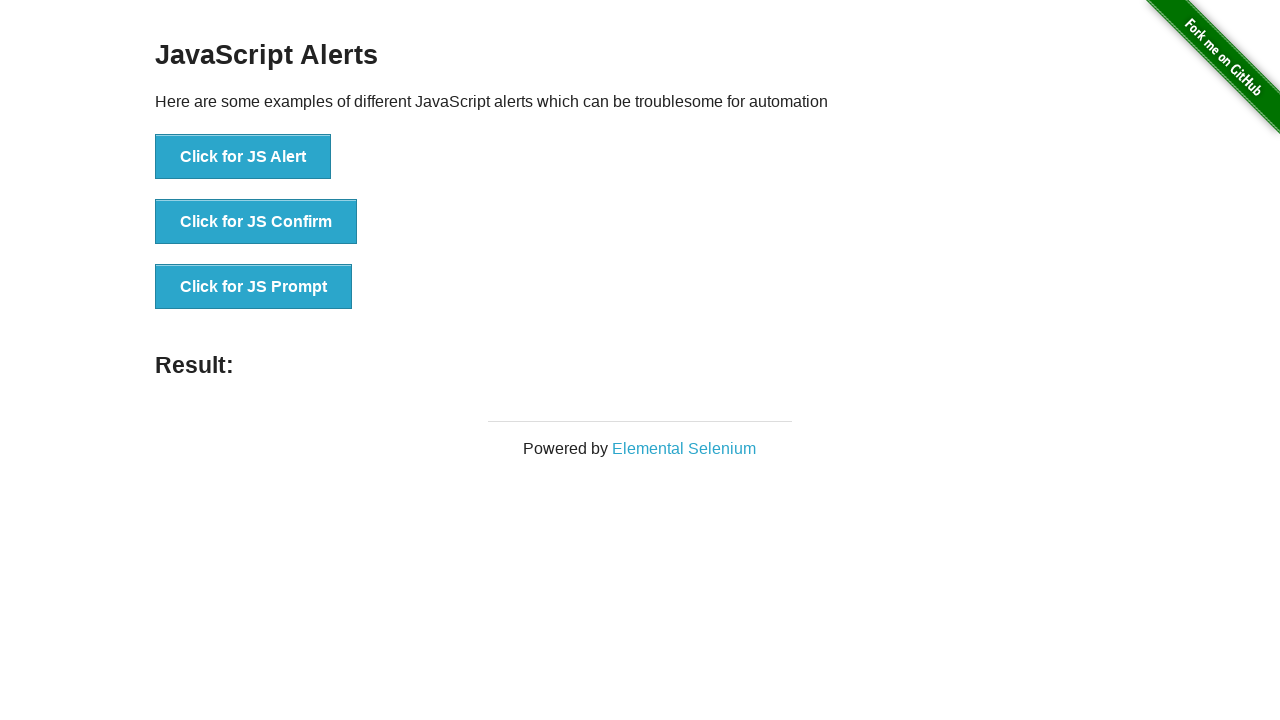

Set up dialog handler to accept prompt with text 'bgk'
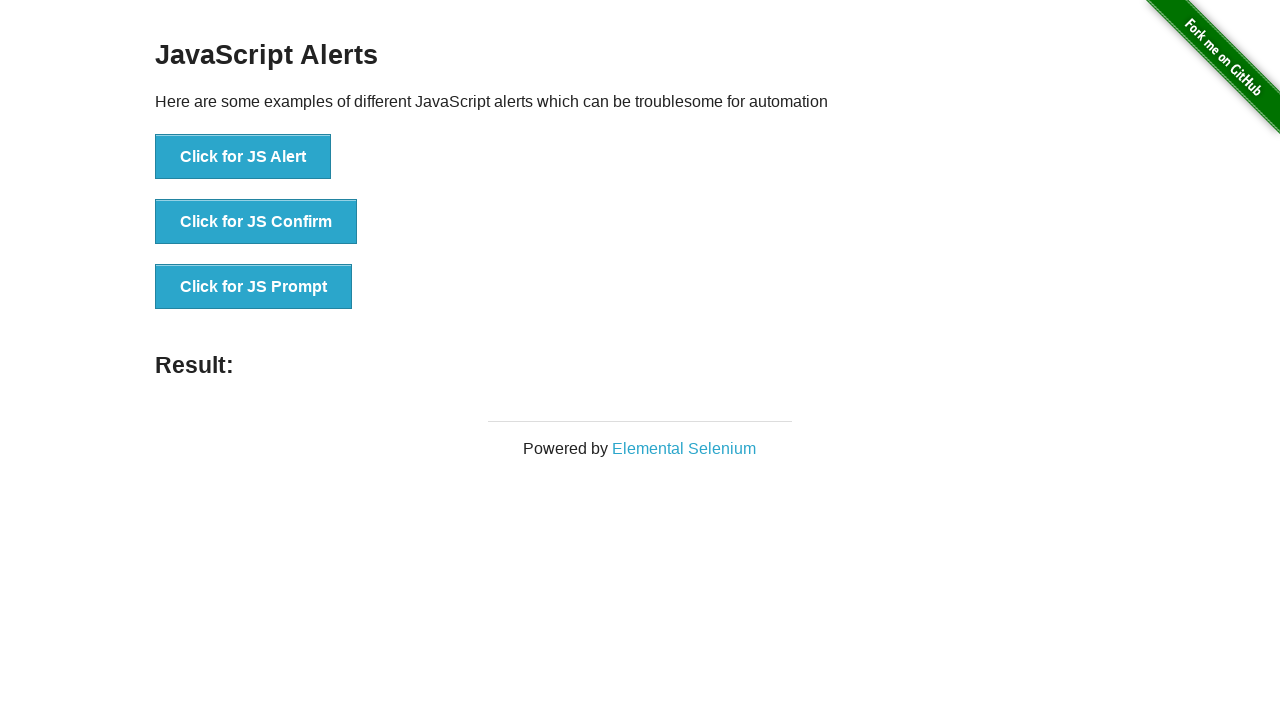

Clicked button to trigger JavaScript prompt dialog at (254, 287) on [onclick='jsPrompt()']
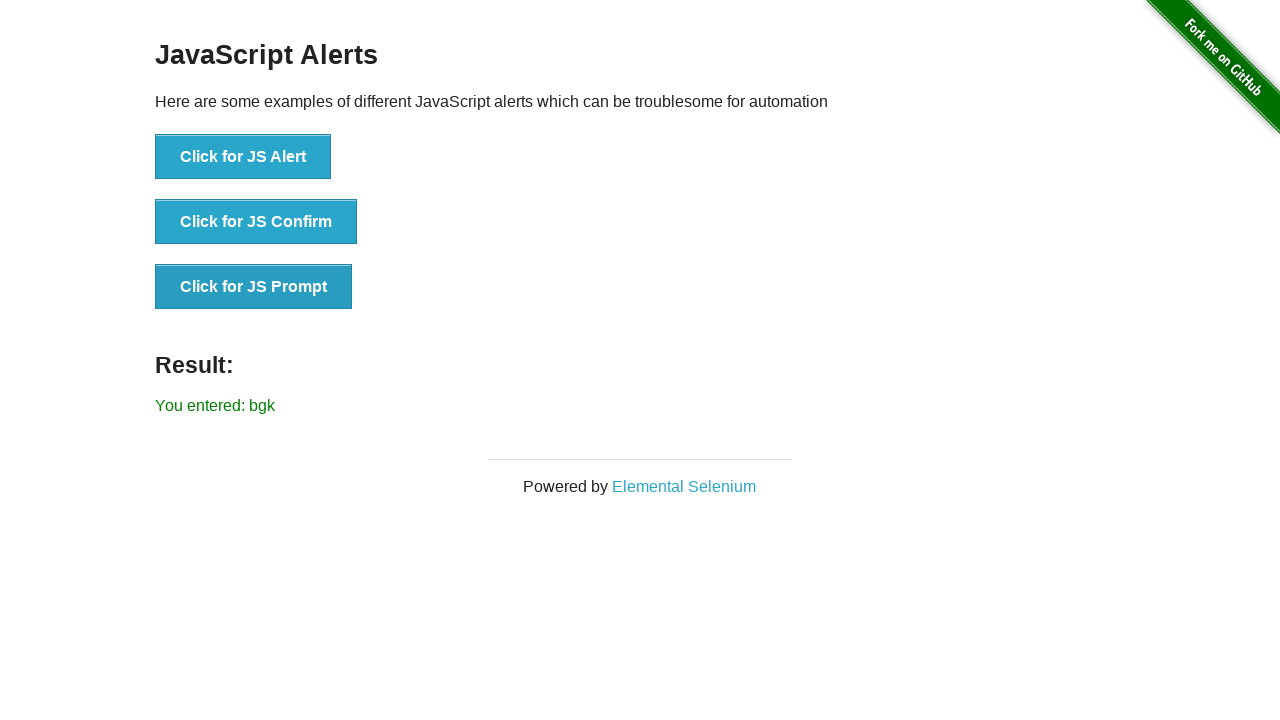

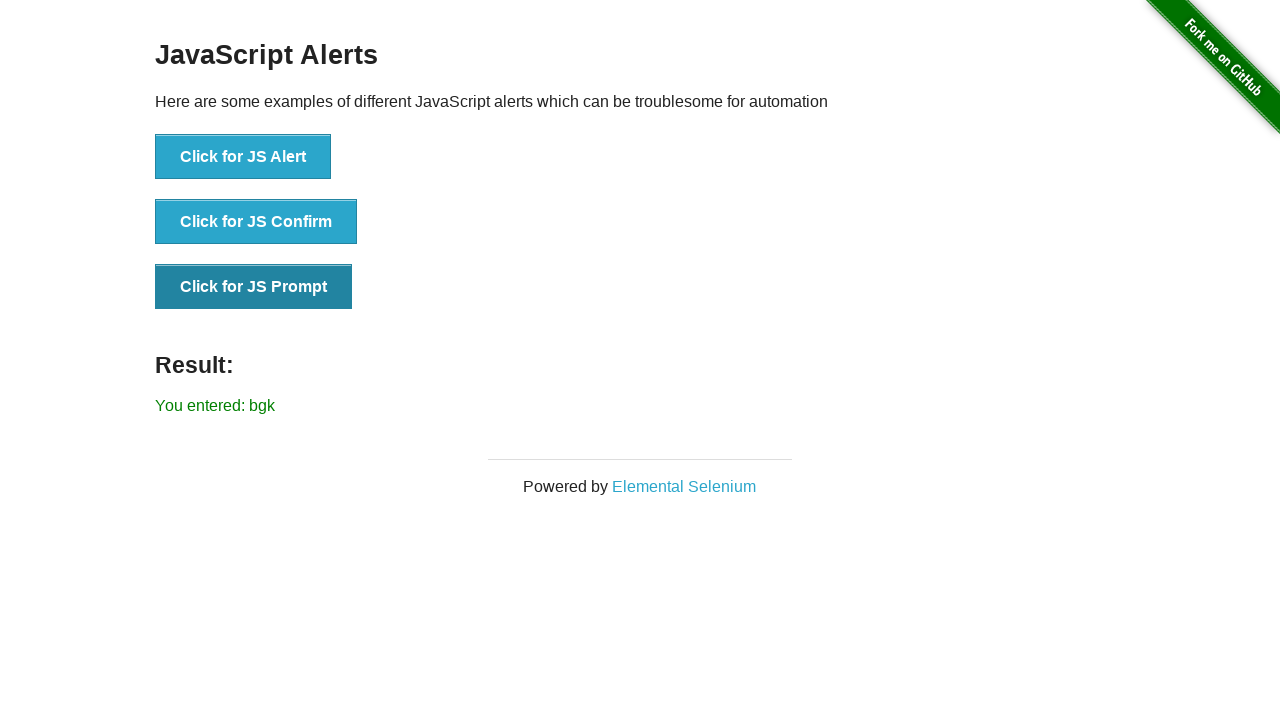